Tests that toggle all checkbox updates state when individual items are completed or cleared

Starting URL: https://demo.playwright.dev/todomvc

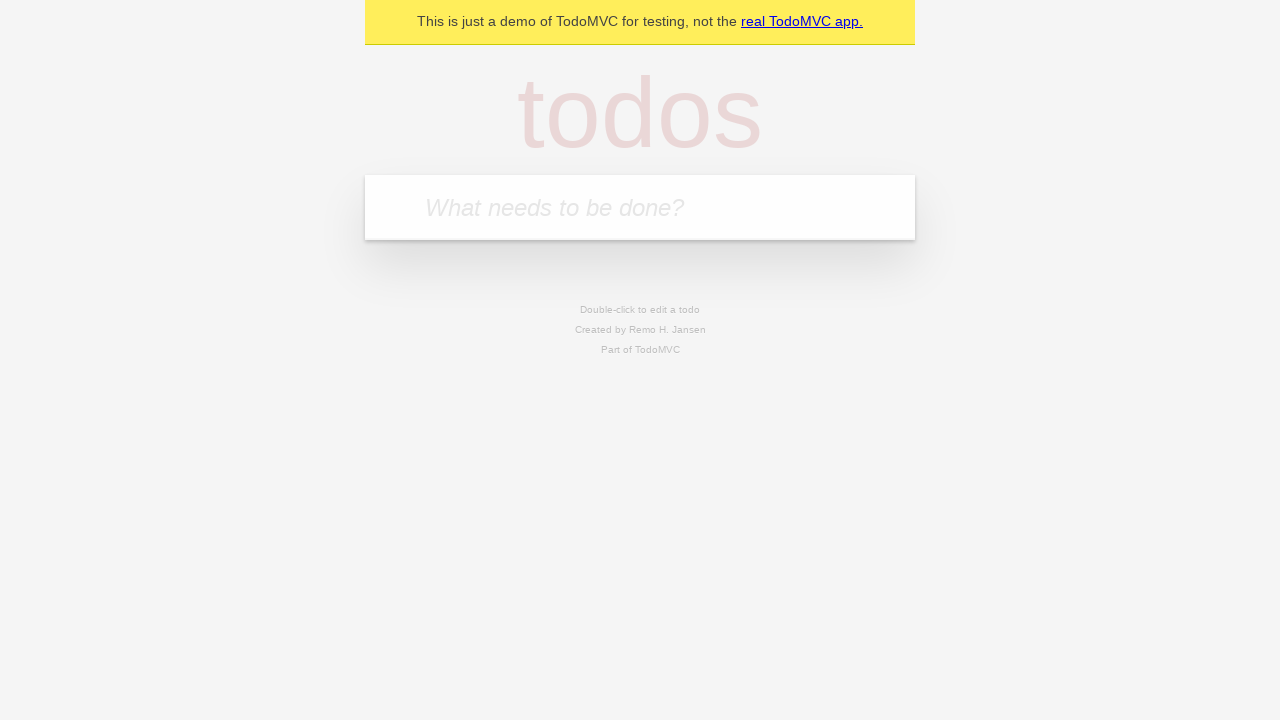

Filled first todo input with 'buy some cheese' on internal:attr=[placeholder="What needs to be done?"i]
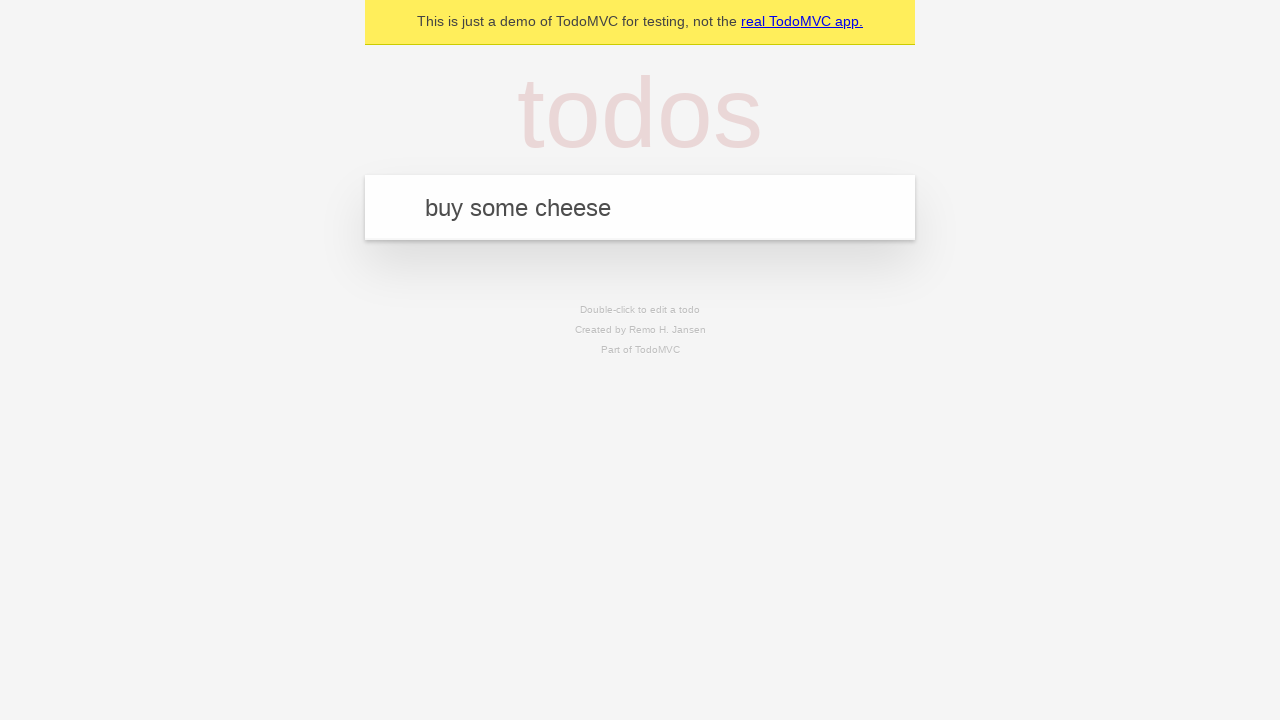

Pressed Enter to create first todo on internal:attr=[placeholder="What needs to be done?"i]
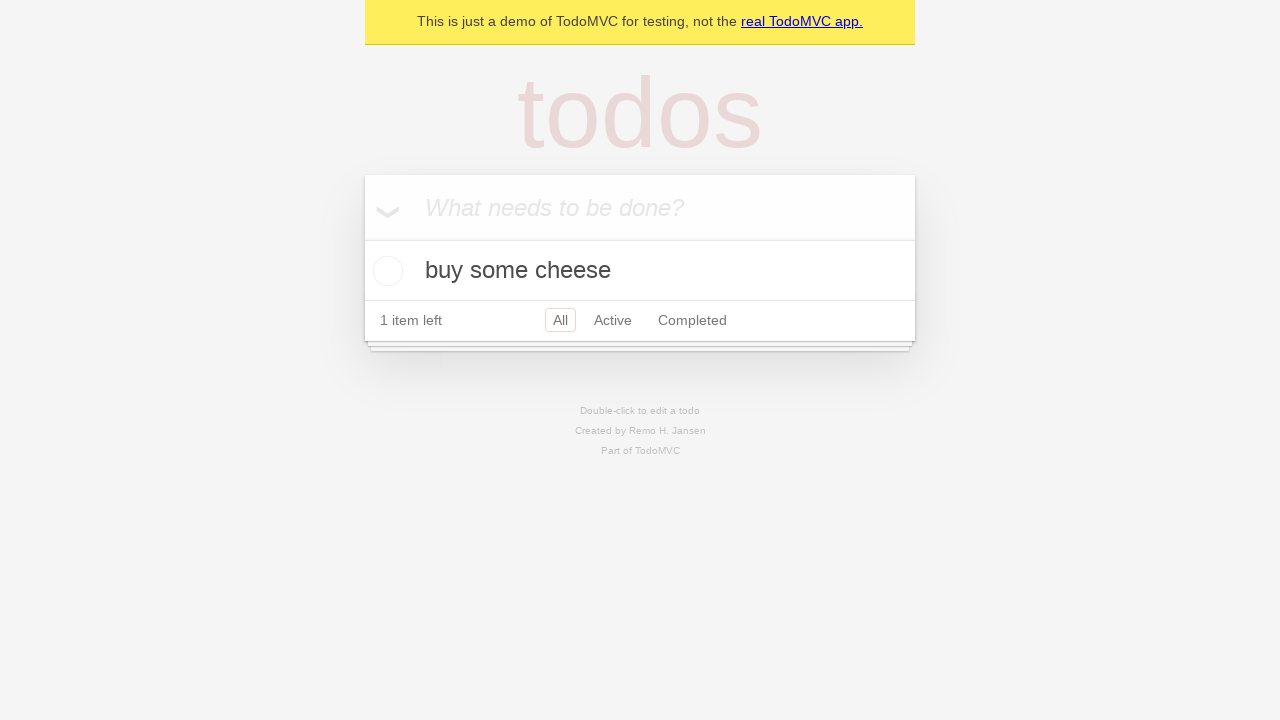

Filled second todo input with 'feed the cat' on internal:attr=[placeholder="What needs to be done?"i]
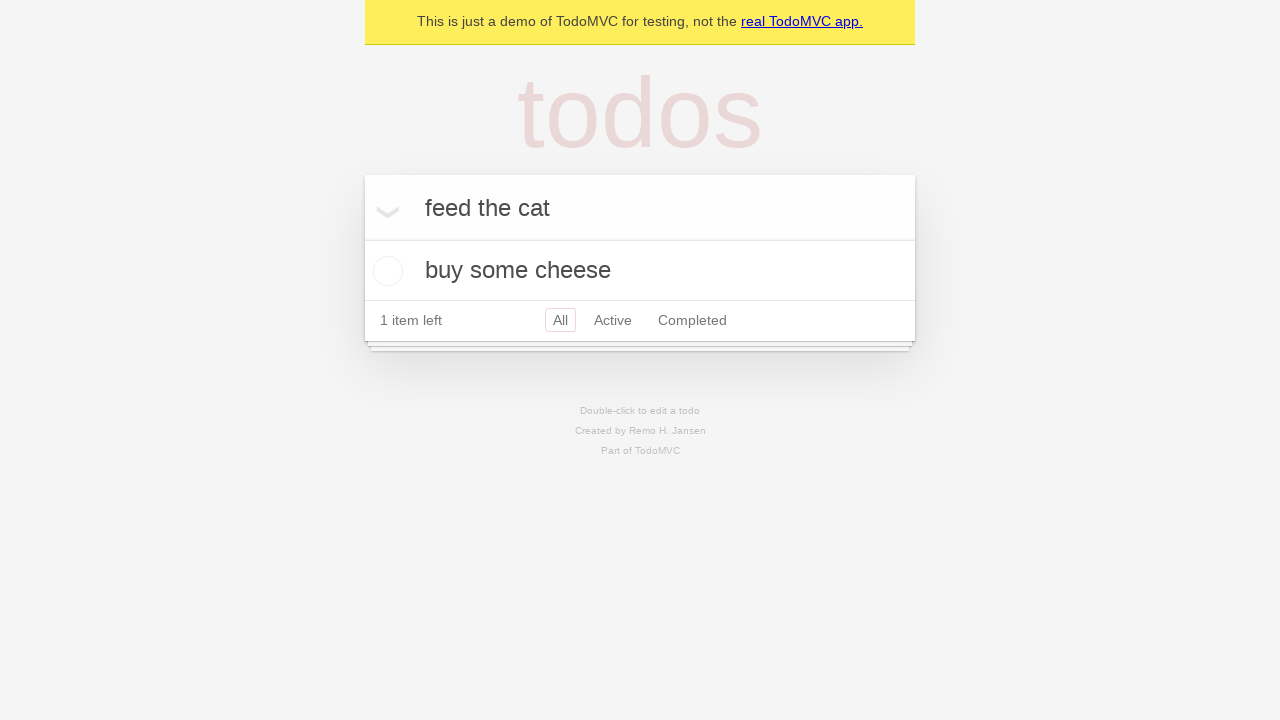

Pressed Enter to create second todo on internal:attr=[placeholder="What needs to be done?"i]
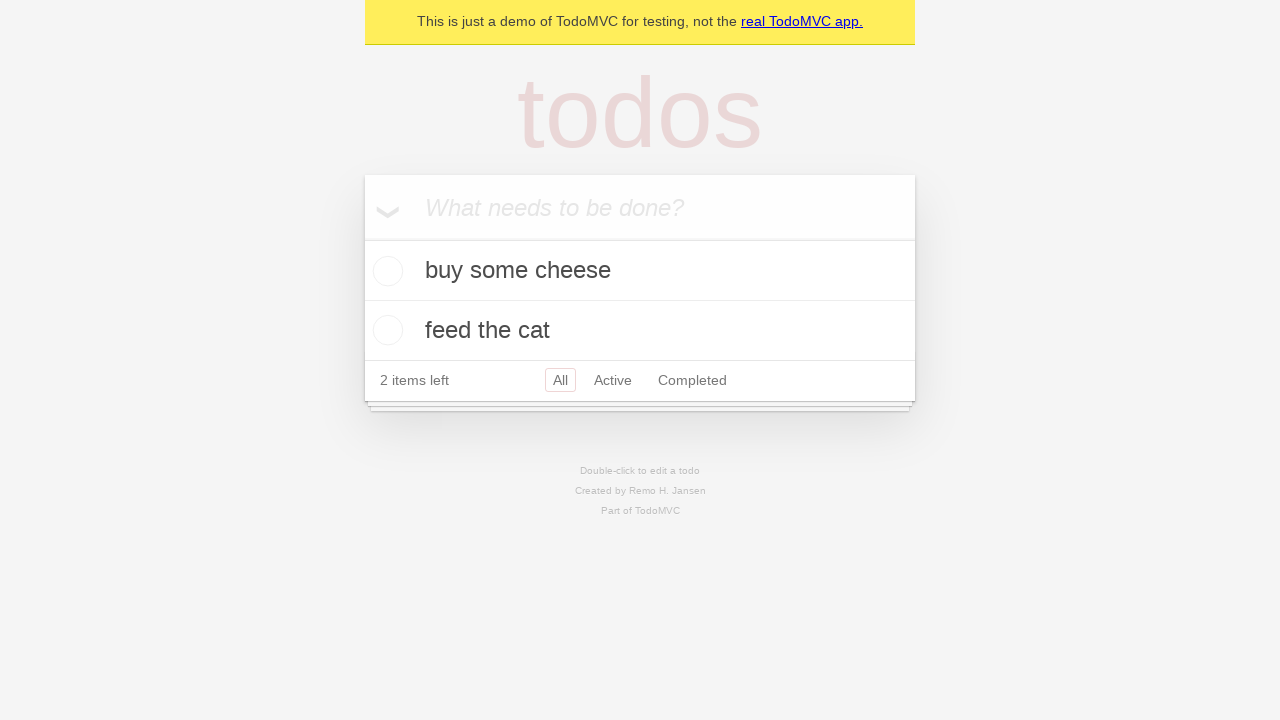

Filled third todo input with 'book a doctors appointment' on internal:attr=[placeholder="What needs to be done?"i]
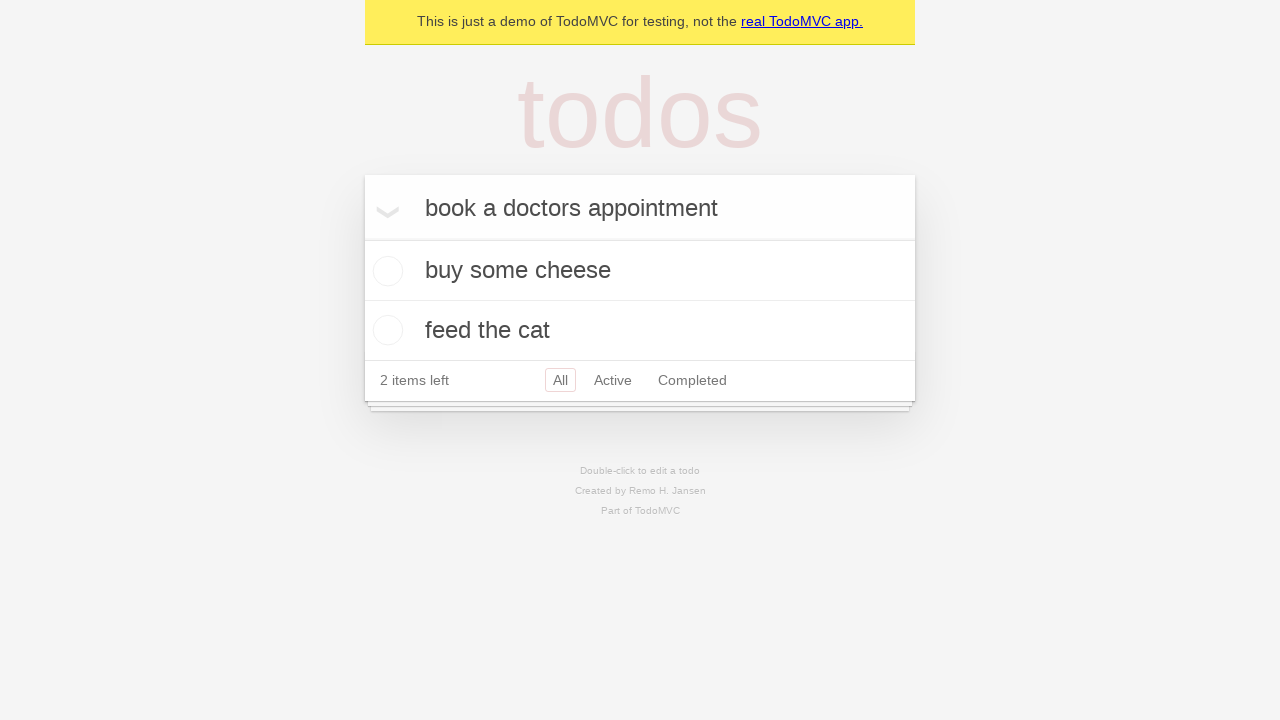

Pressed Enter to create third todo on internal:attr=[placeholder="What needs to be done?"i]
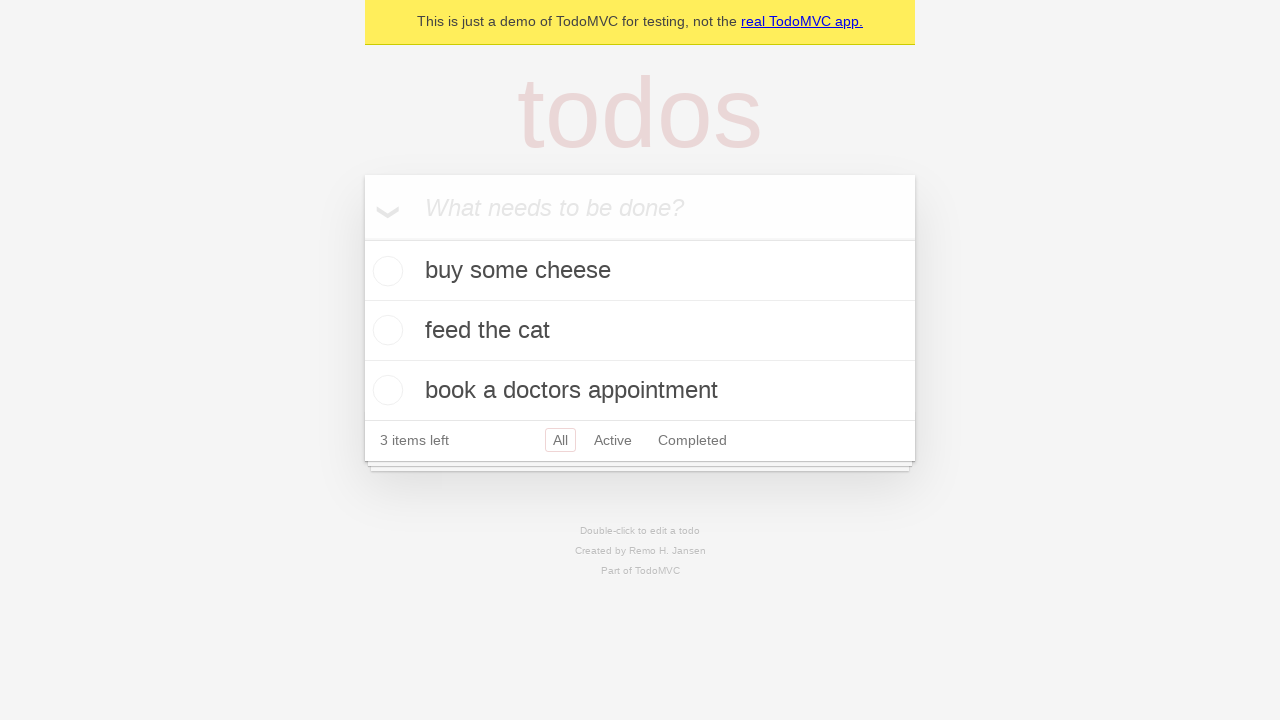

Confirmed all 3 todos were created and displayed
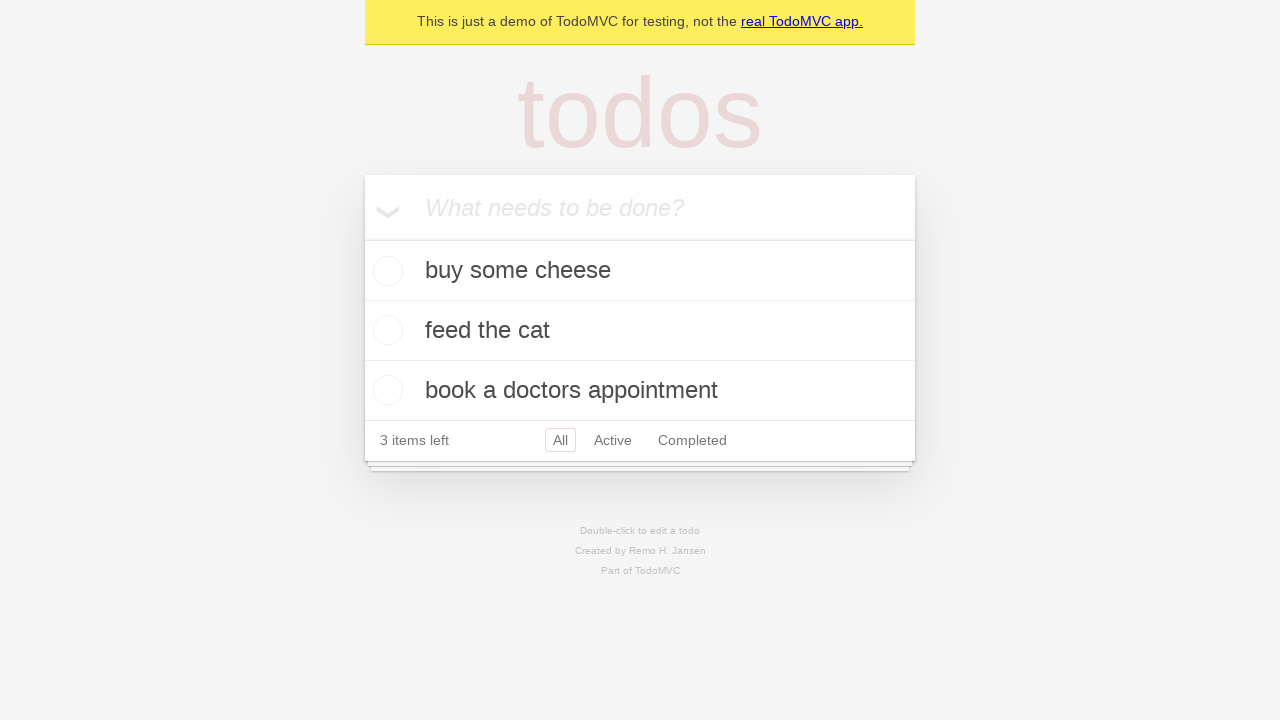

Checked 'Mark all as complete' toggle to mark all todos as completed at (362, 238) on internal:label="Mark all as complete"i
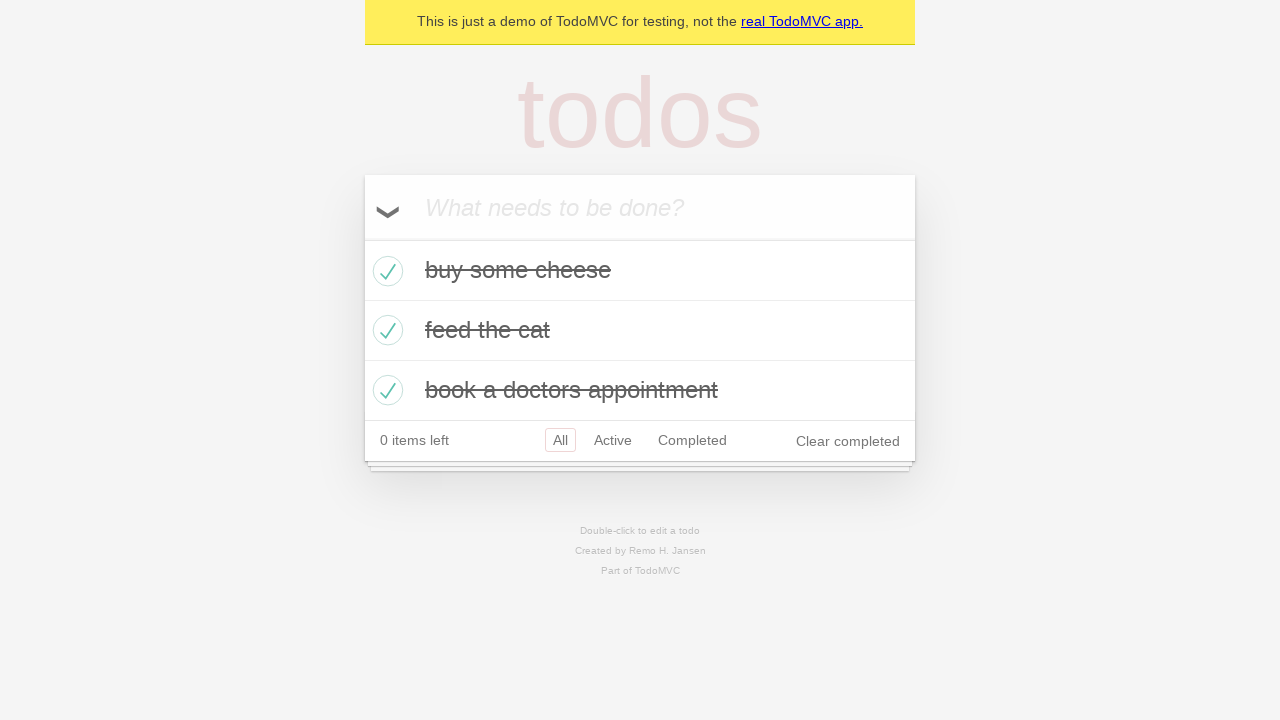

Unchecked the first todo item to mark it as incomplete at (385, 271) on internal:testid=[data-testid="todo-item"s] >> nth=0 >> internal:role=checkbox
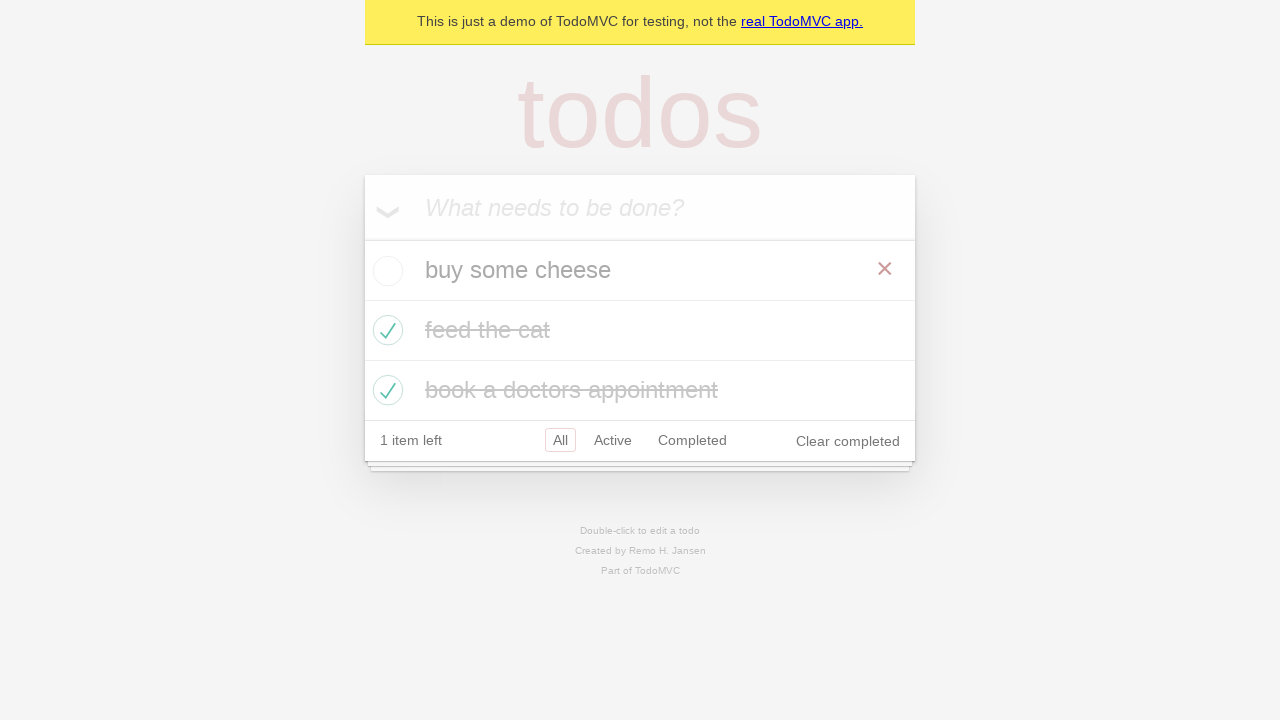

Re-checked the first todo item to mark it as completed again at (385, 271) on internal:testid=[data-testid="todo-item"s] >> nth=0 >> internal:role=checkbox
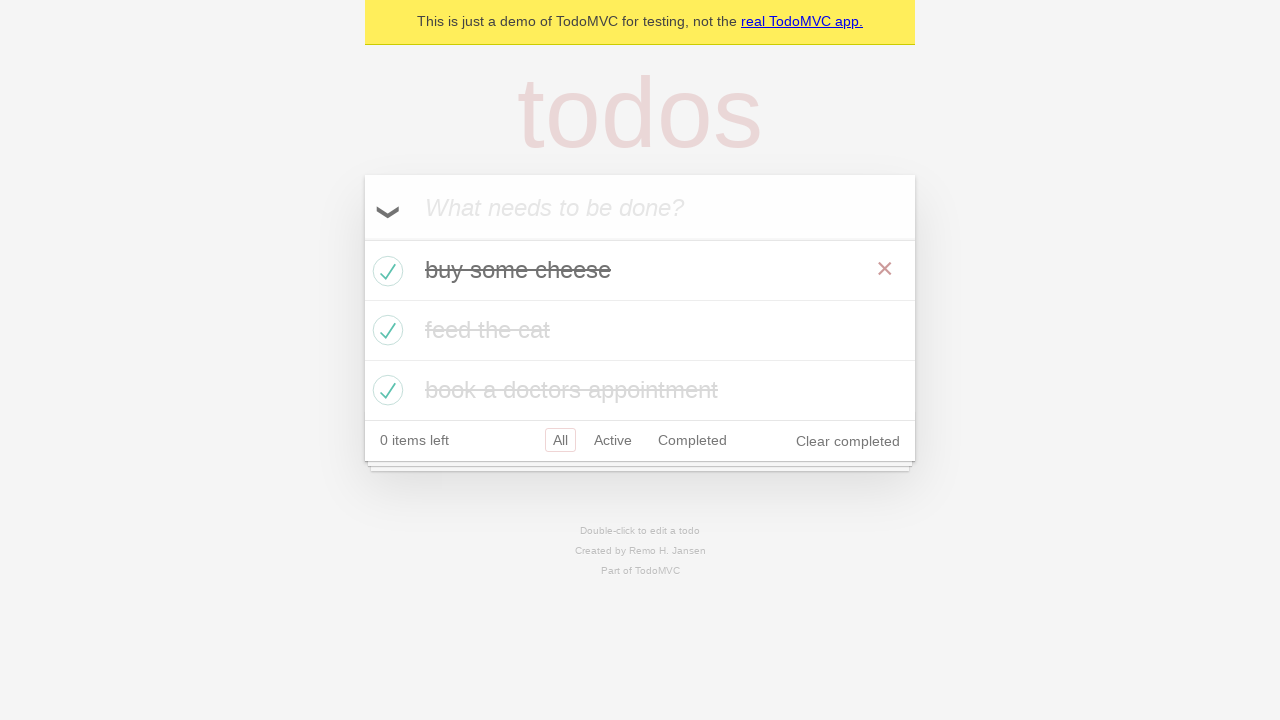

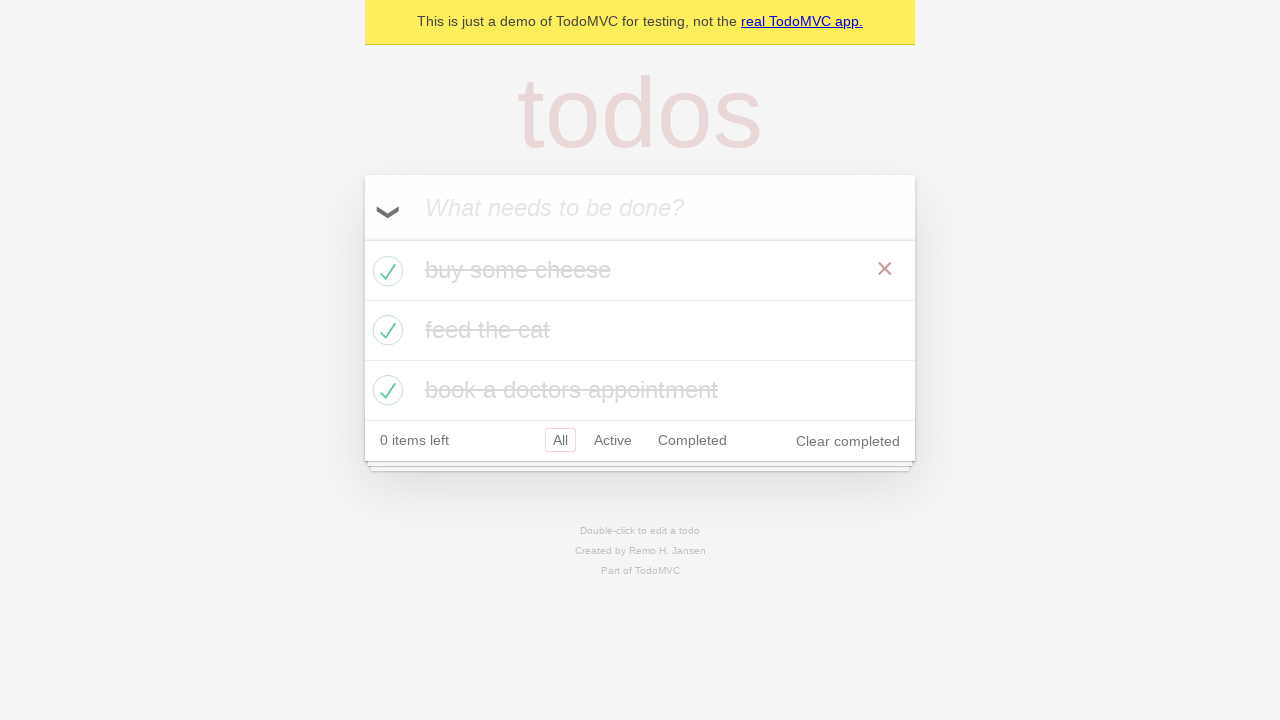